Tests the school ranking comparison website by selecting Alberta province, switching to list view, searching for Calgary schools, and applying filters to view different school types.

Starting URL: https://www.compareschoolrankings.org/

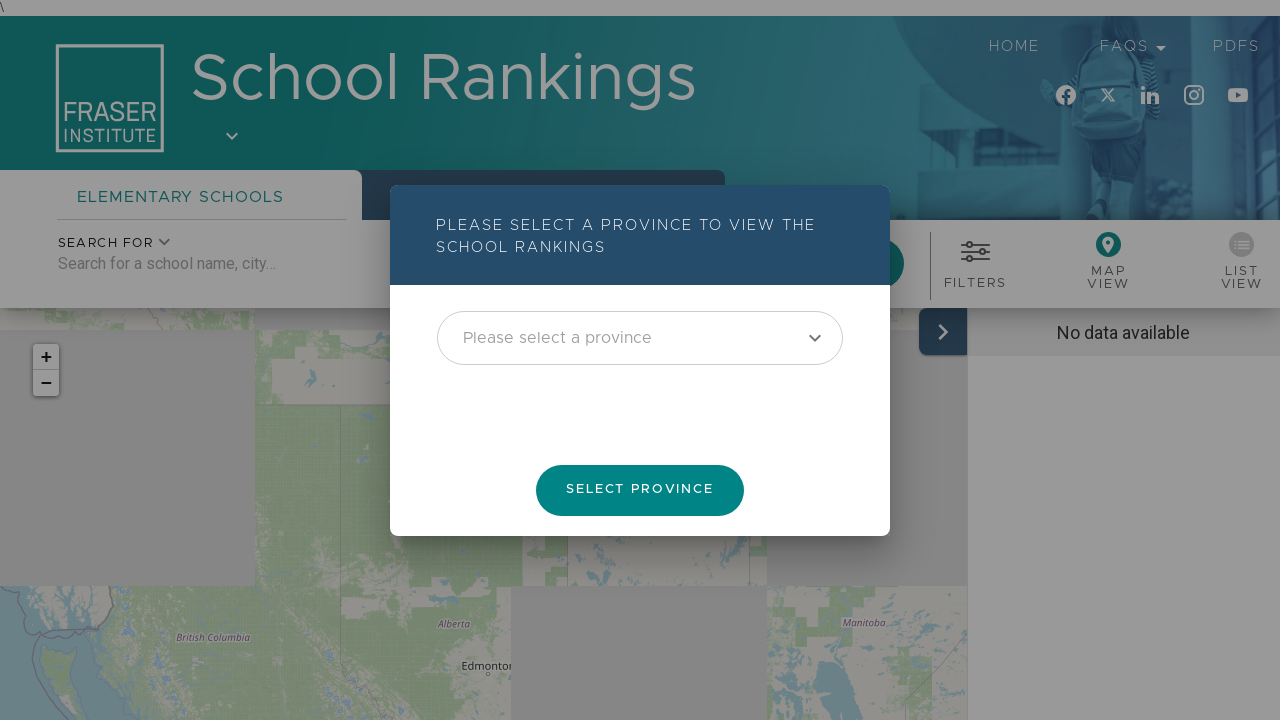

Province selection popup became visible
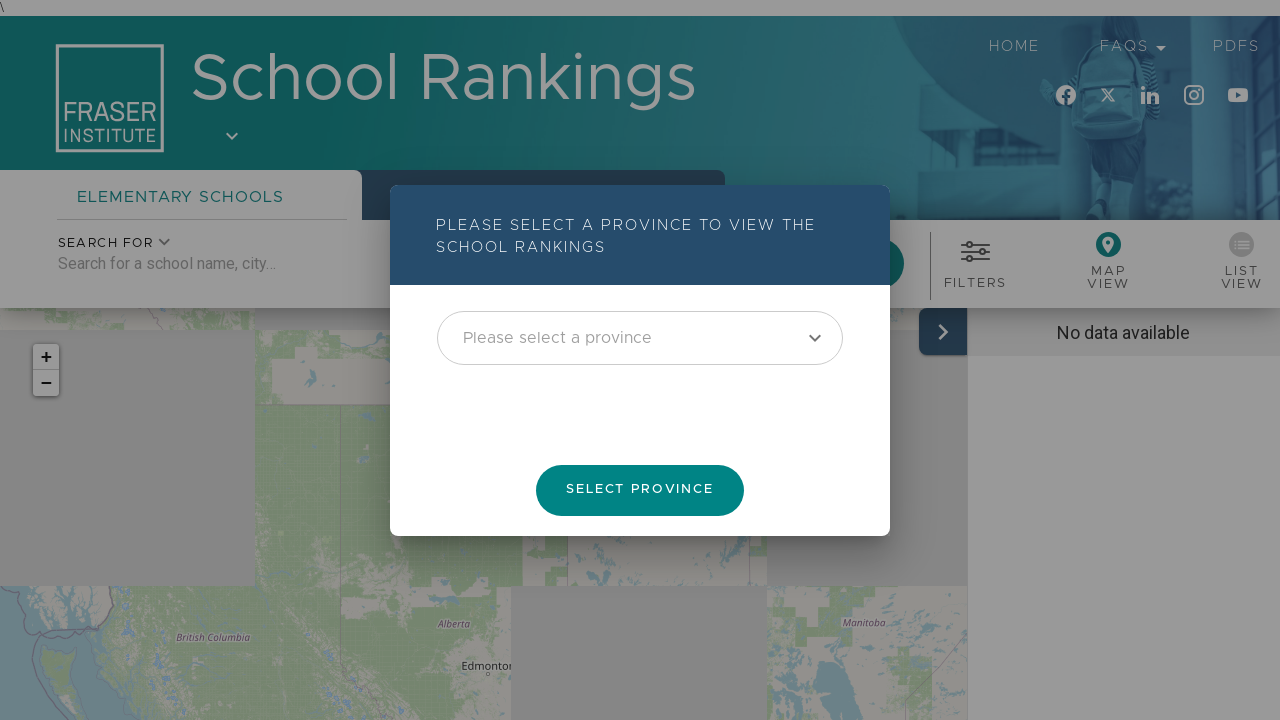

Clicked on province dropdown to show menu at (640, 338) on div.v-select__slot >> nth=1
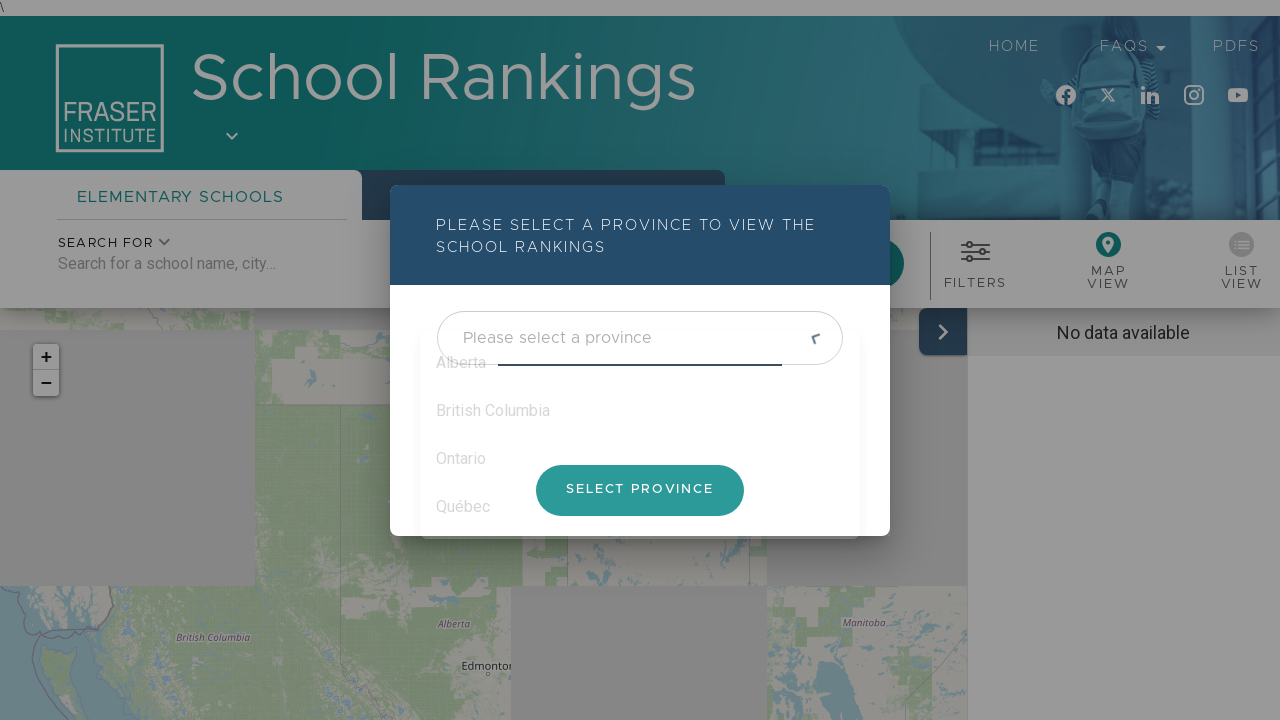

Selected Alberta from province dropdown at (640, 363) on div.v-list__tile__title >> internal:has-text="Alberta"i >> nth=0
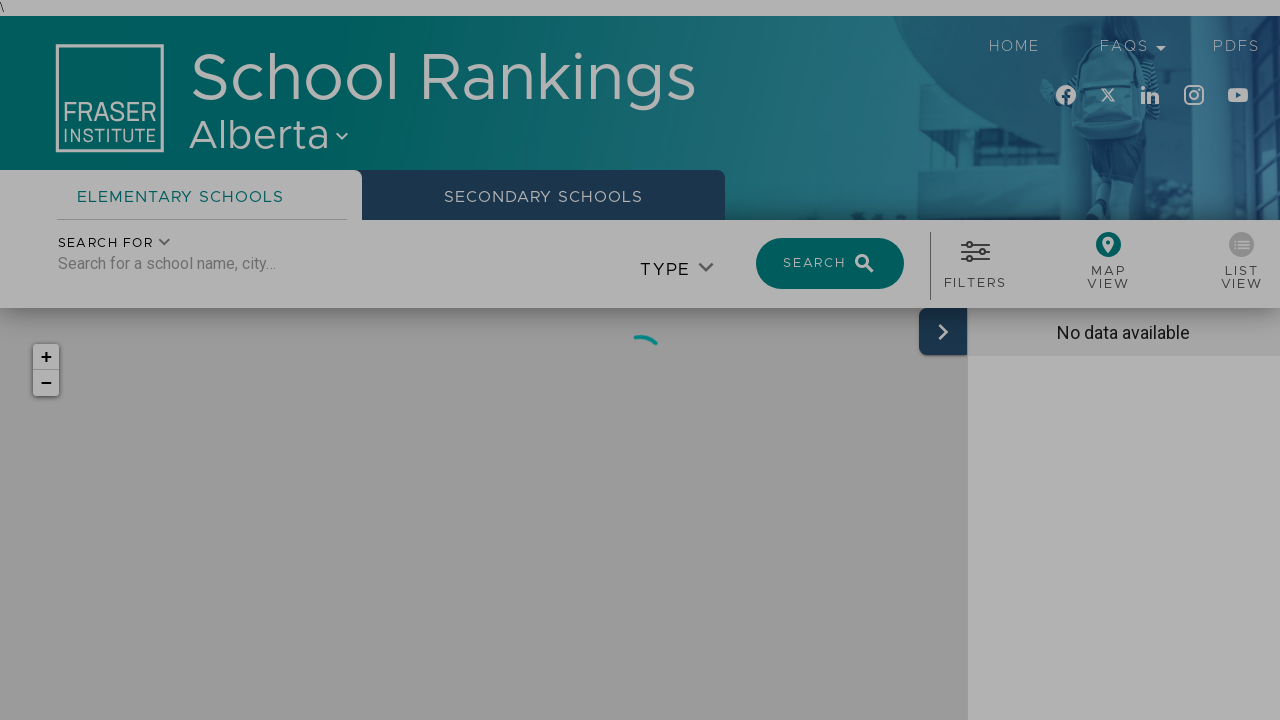

School map search content loaded after selecting Alberta
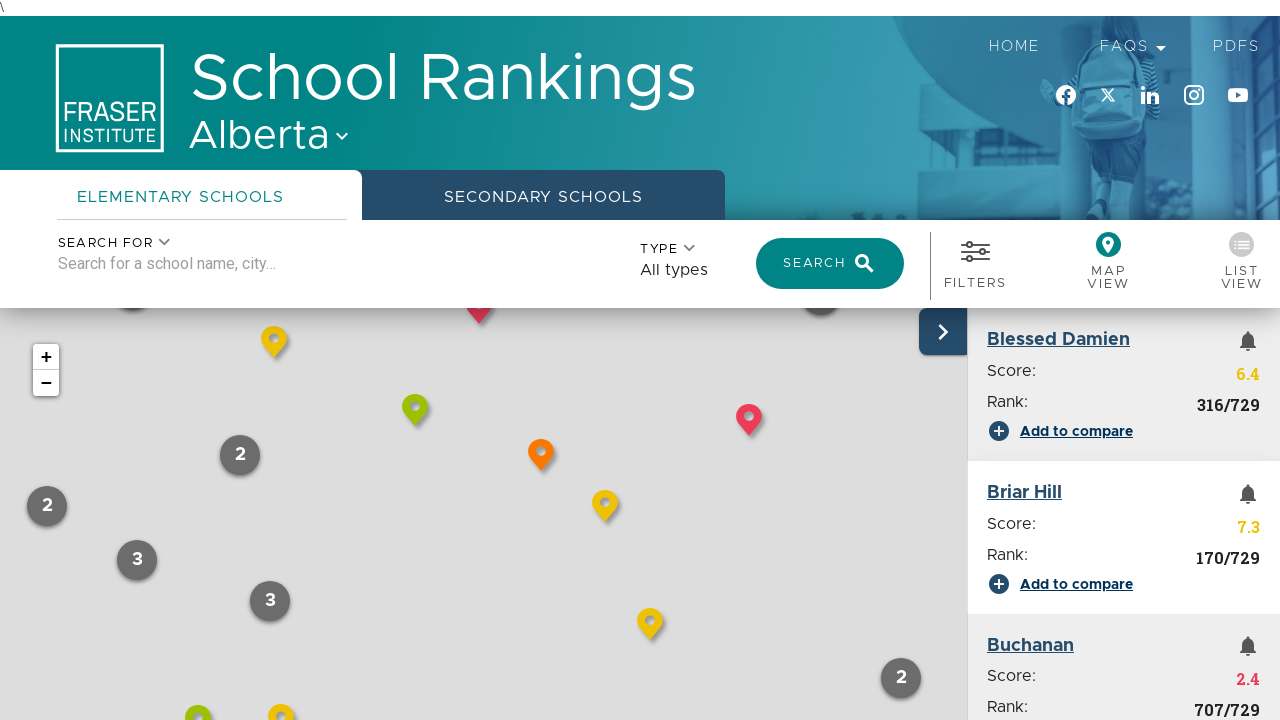

Switched to list view at (1236, 262) on button.v-btn.v-btn--flat.theme--light >> internal:has-text="List view"i
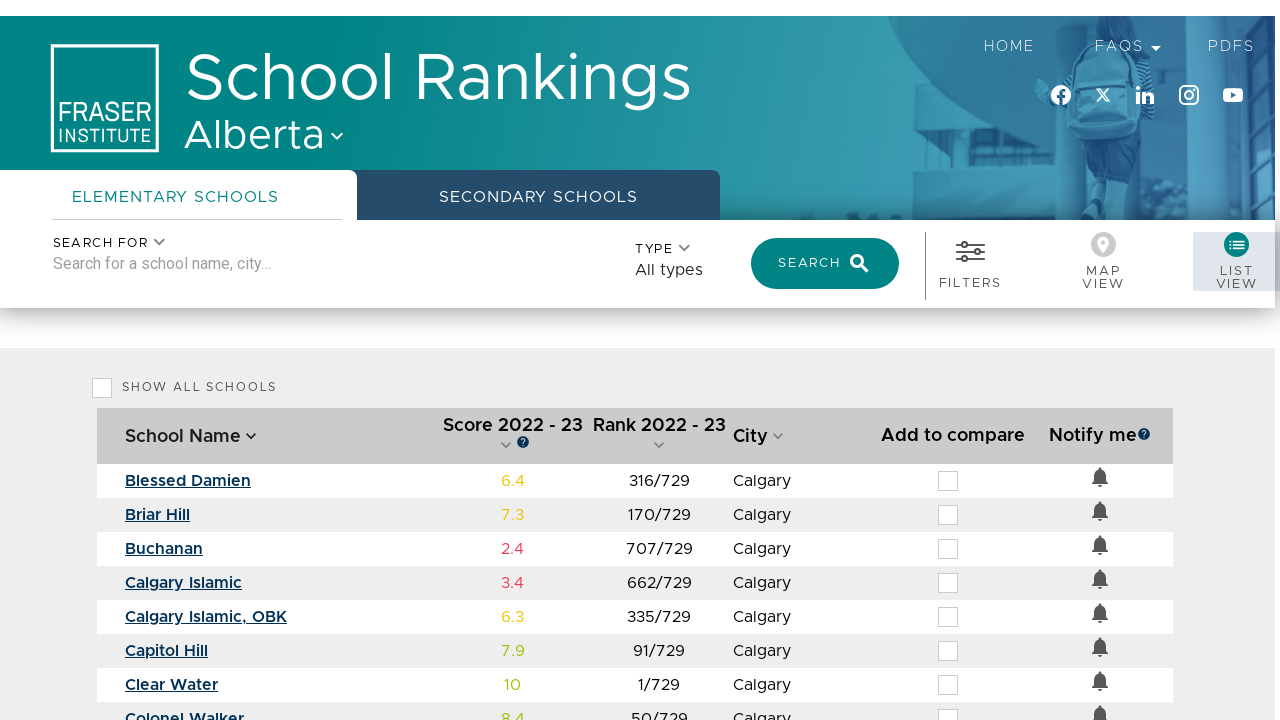

Entered 'Calgary' in school search field on internal:attr=[placeholder="Search for a school name, city…"i]
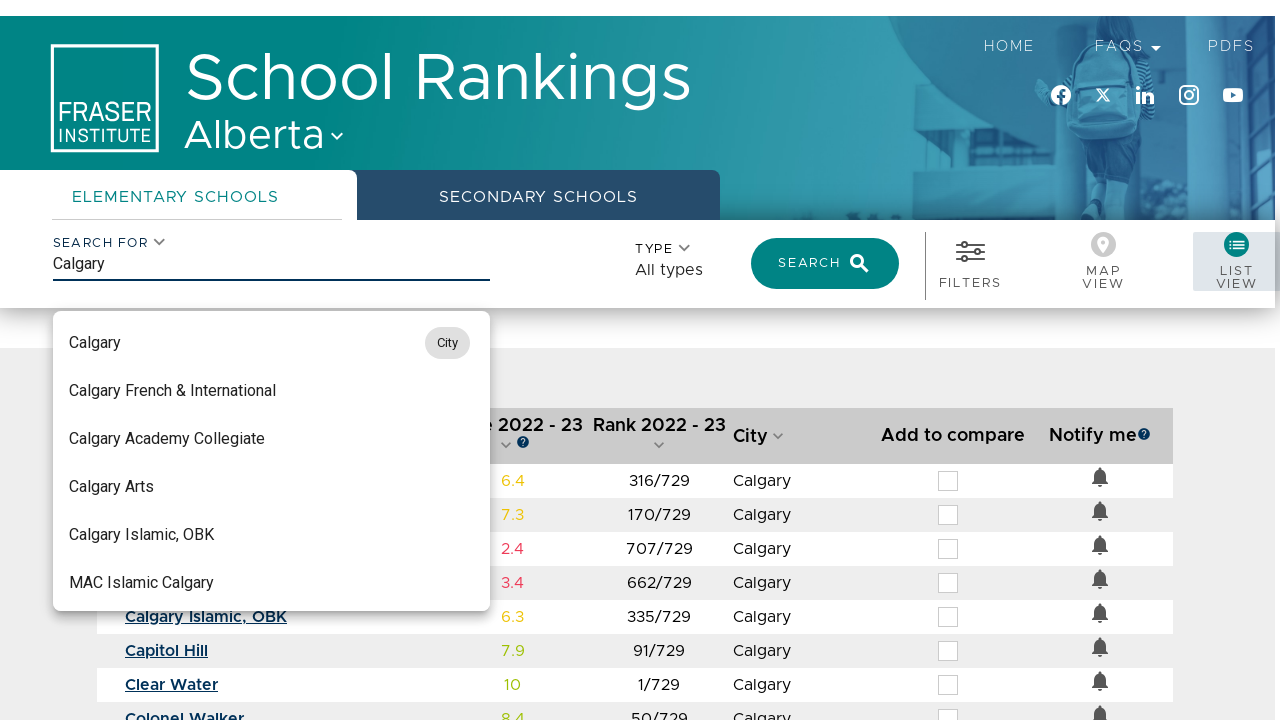

Selected Calgary city from search dropdown at (272, 343) on div[role="listitem"] >> internal:has-text="Calgary"i >> internal:has="span.v-chi
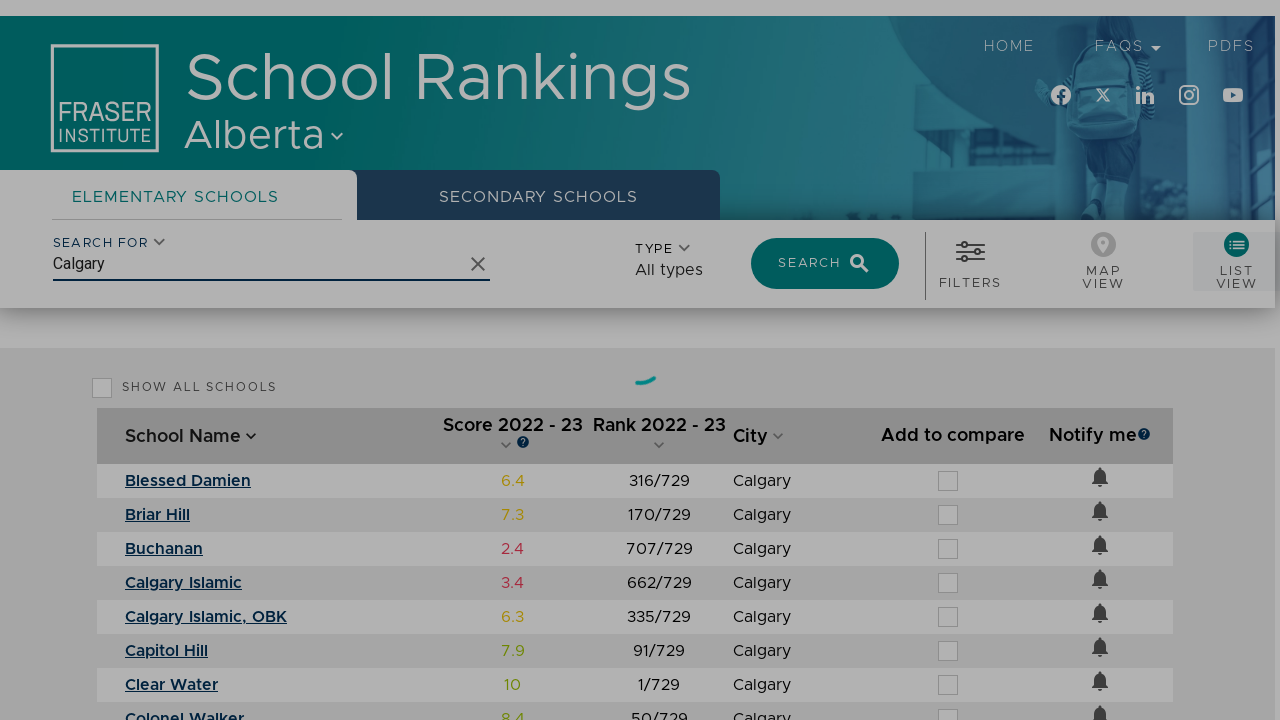

School list data table loaded
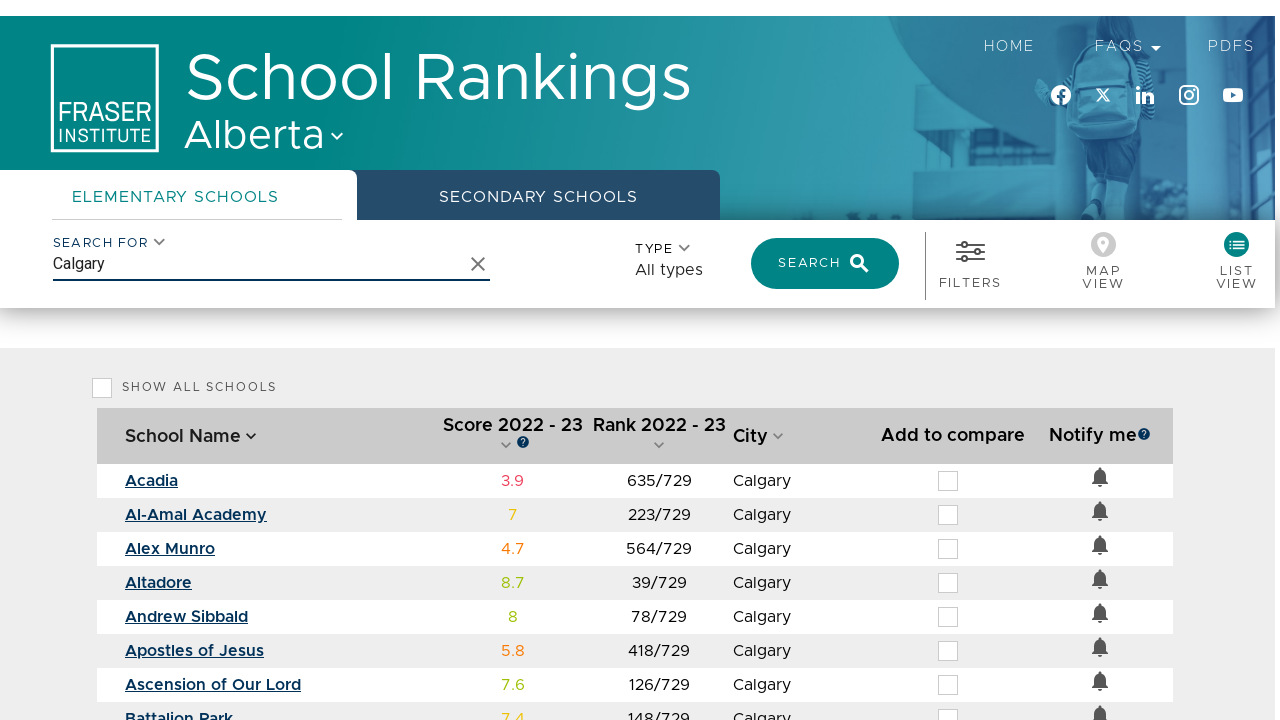

Opened filters panel at (970, 262) on button.v-btn.v-btn--flat.theme--light >> internal:has-text="Filters"i
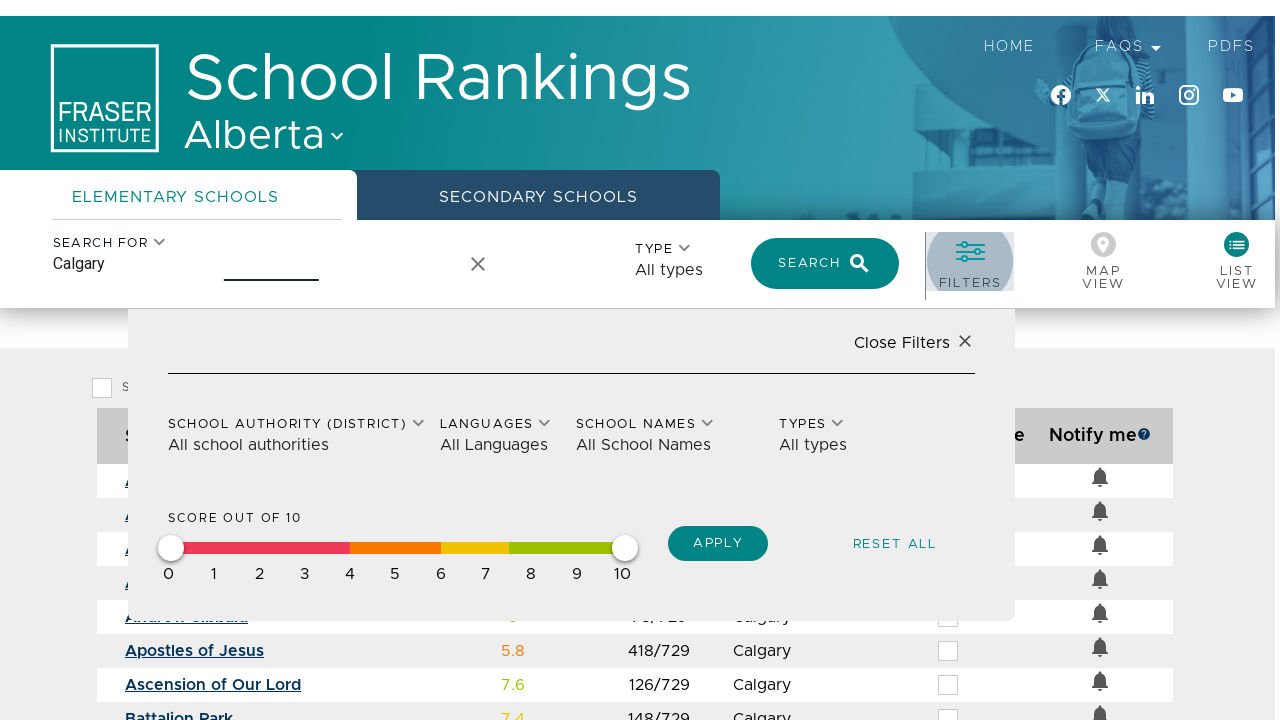

Clicked on school type dropdown in filters at (877, 445) on div.flex.xs6.md3 div.v-input__control > div.v-input__slot
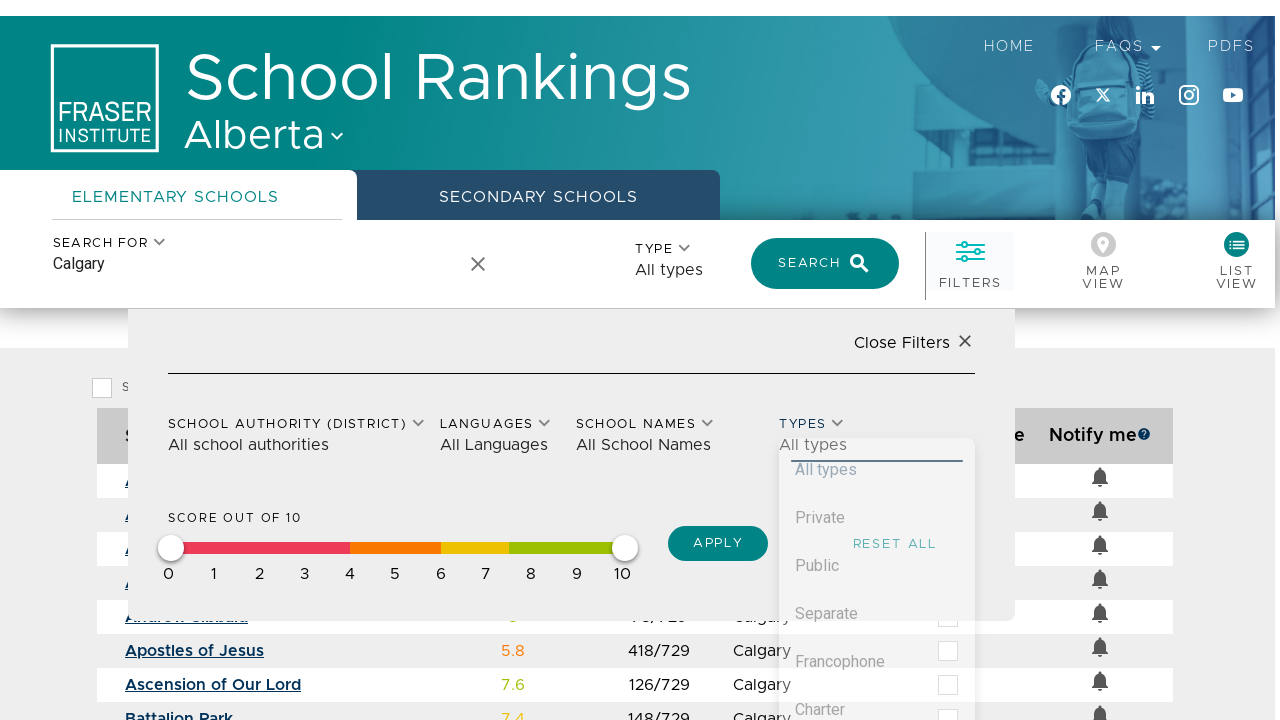

Selected 'Public' school type from dropdown at (877, 566) on div.v-menu__content.theme--light.menuable__content__active div[role="listitem"] 
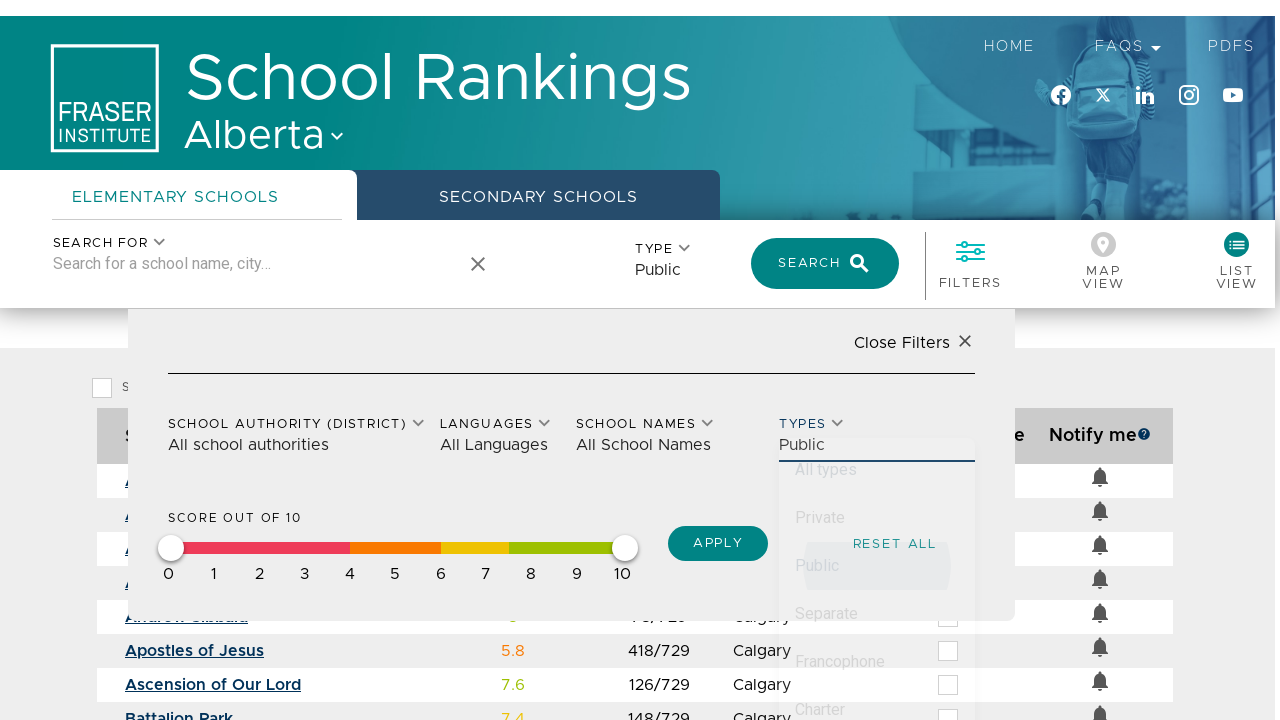

Clicked Apply button to apply filters at (718, 543) on button >> internal:has-text="Apply"i
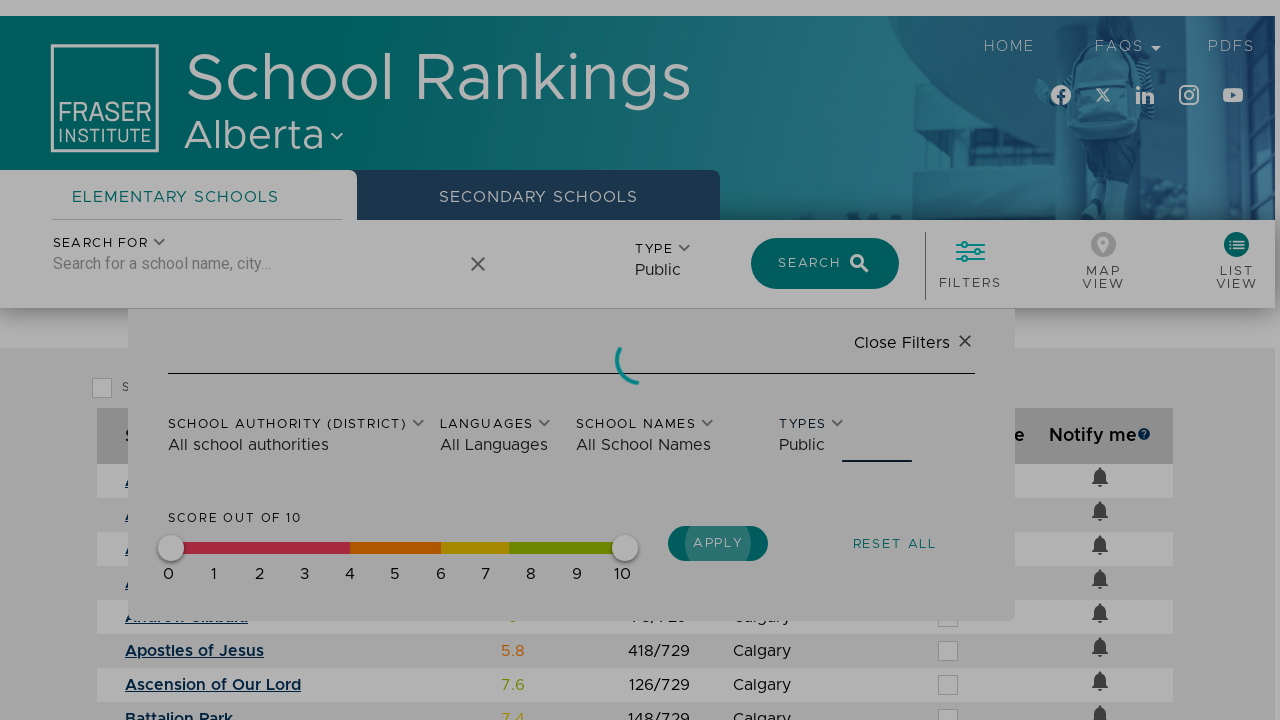

Filtered school list loaded showing public schools in Calgary, Alberta
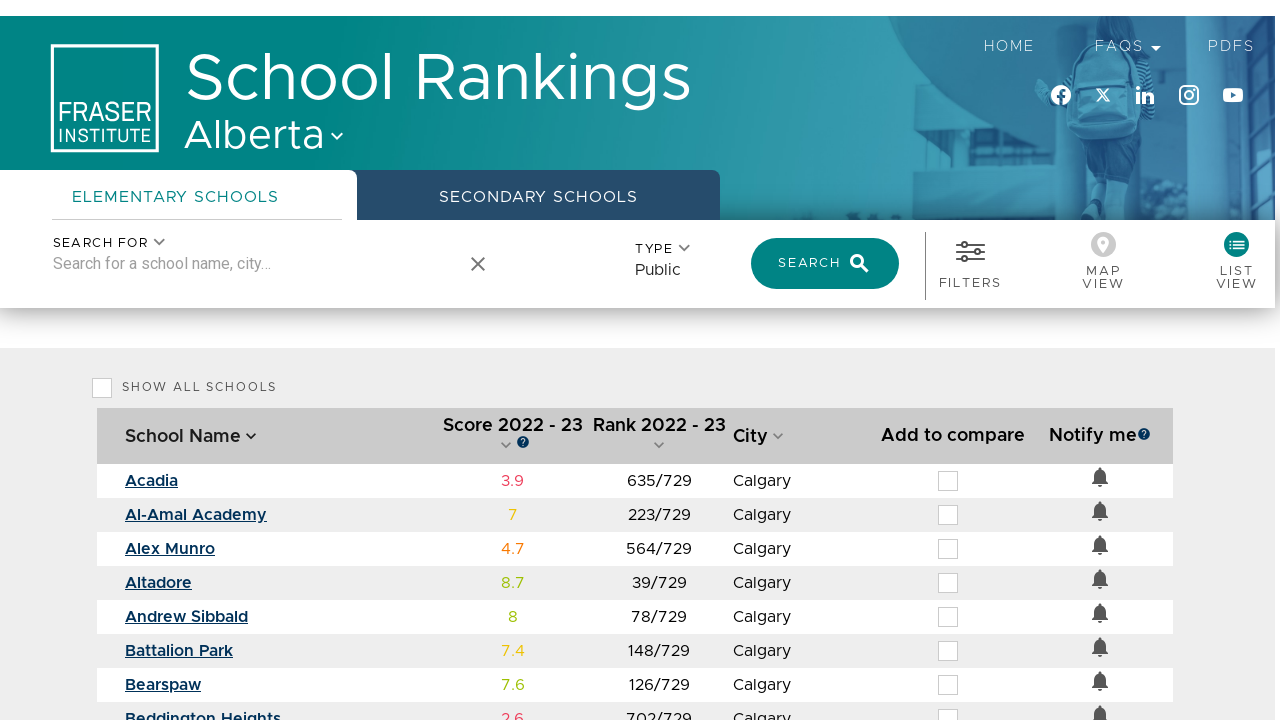

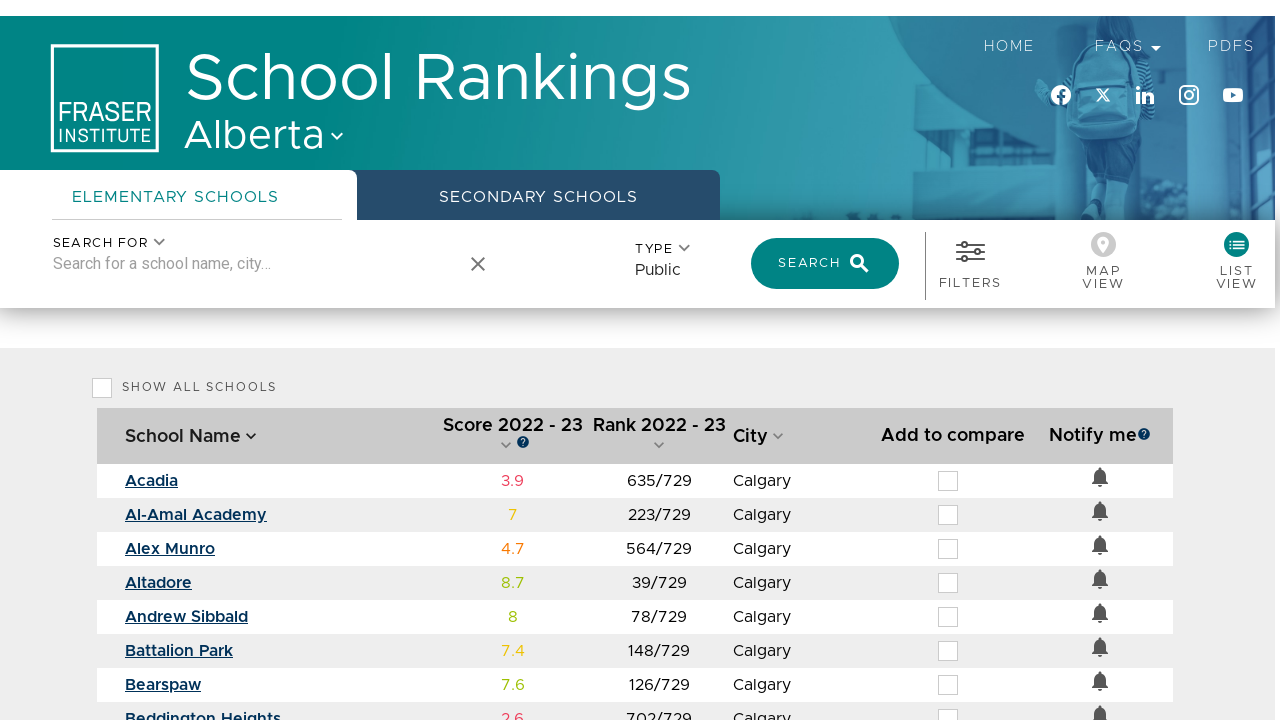